Navigates to a website and clicks the "enter site" button to access the main content.

Starting URL: http://thesong.thanhlongbay.vn/

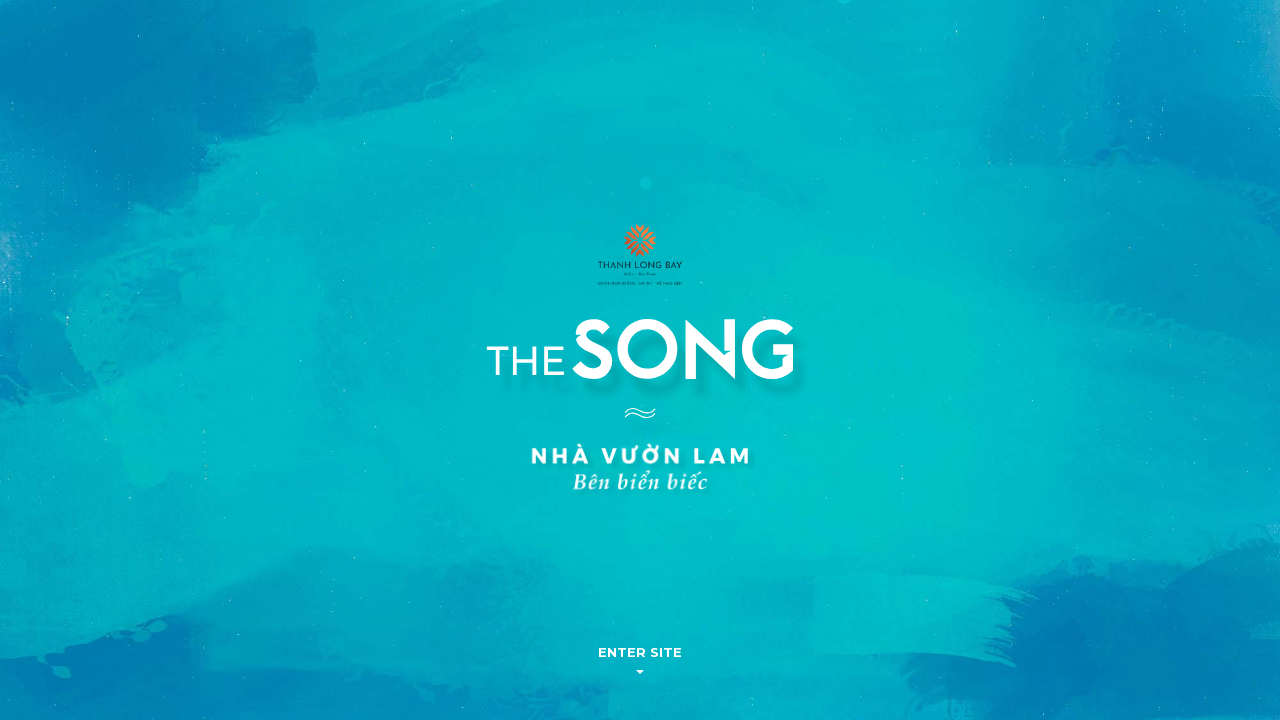

Clicked the 'enter site' button to access main content at (640, 659) on internal:role=button[name="enter site"i]
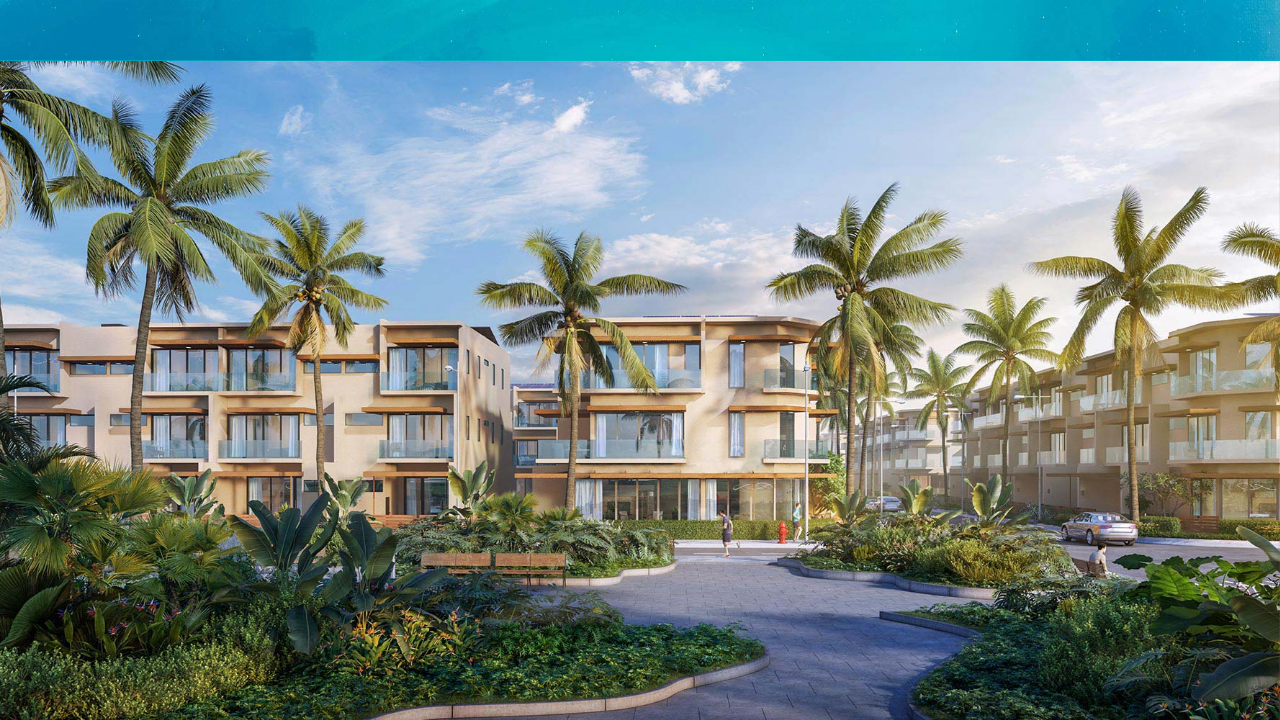

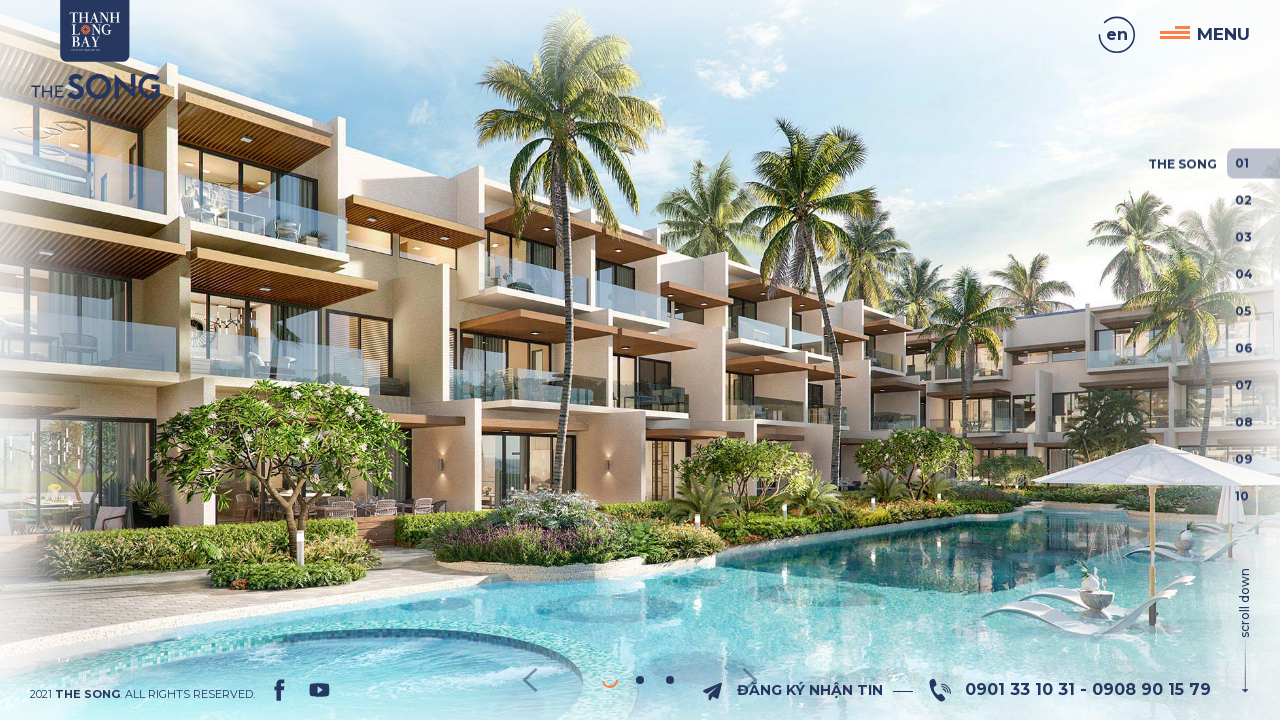